Tests form elements in Edge browser including button clicks with force option, text input, textarea, dropdown selection, and checkbox interactions

Starting URL: https://s3.amazonaws.com/webdriver-testing-website/form.html

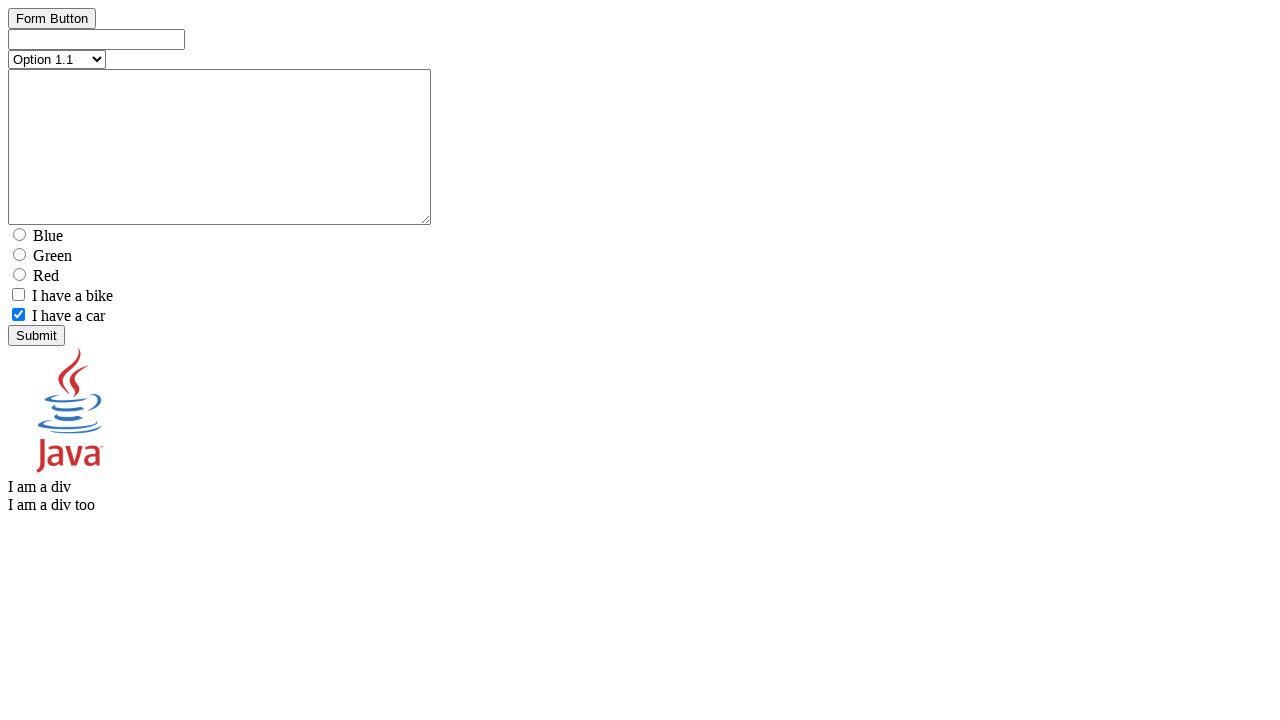

Clicked button element with force option at (52, 18) on #button_element
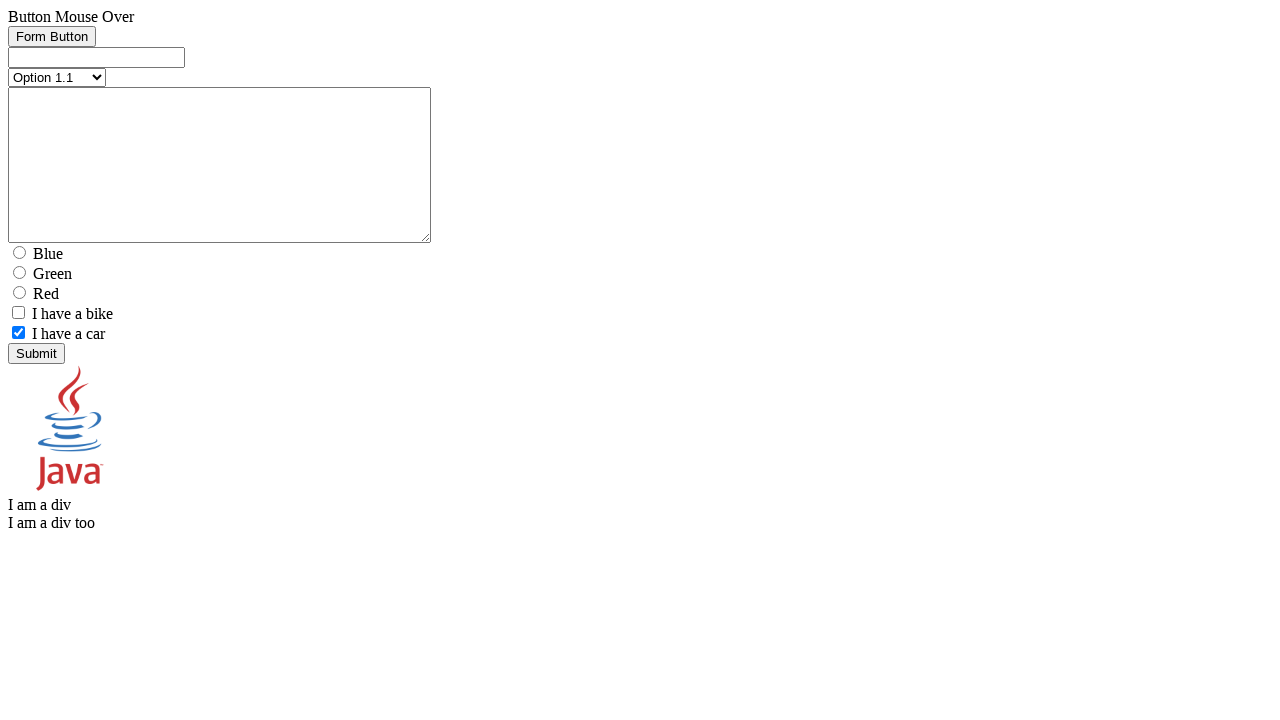

Filled text input field with 'test text' on #text_element
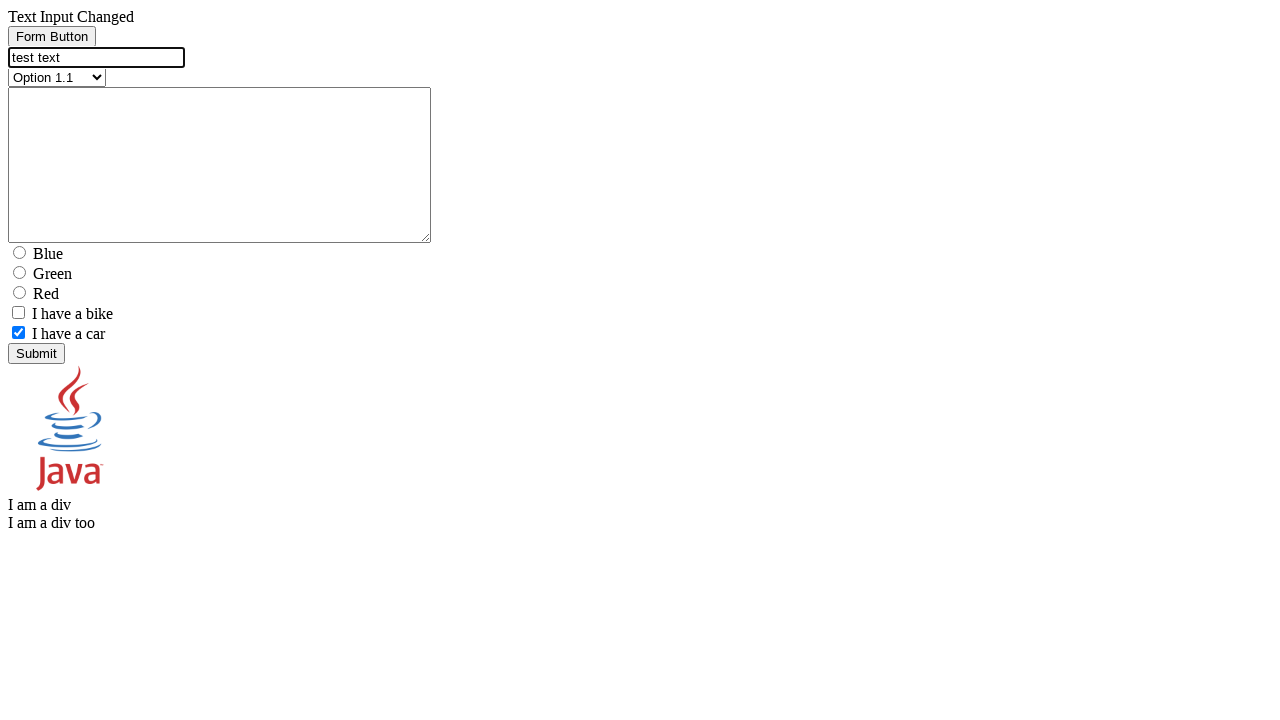

Filled textarea element with 'test text' on #textarea_element
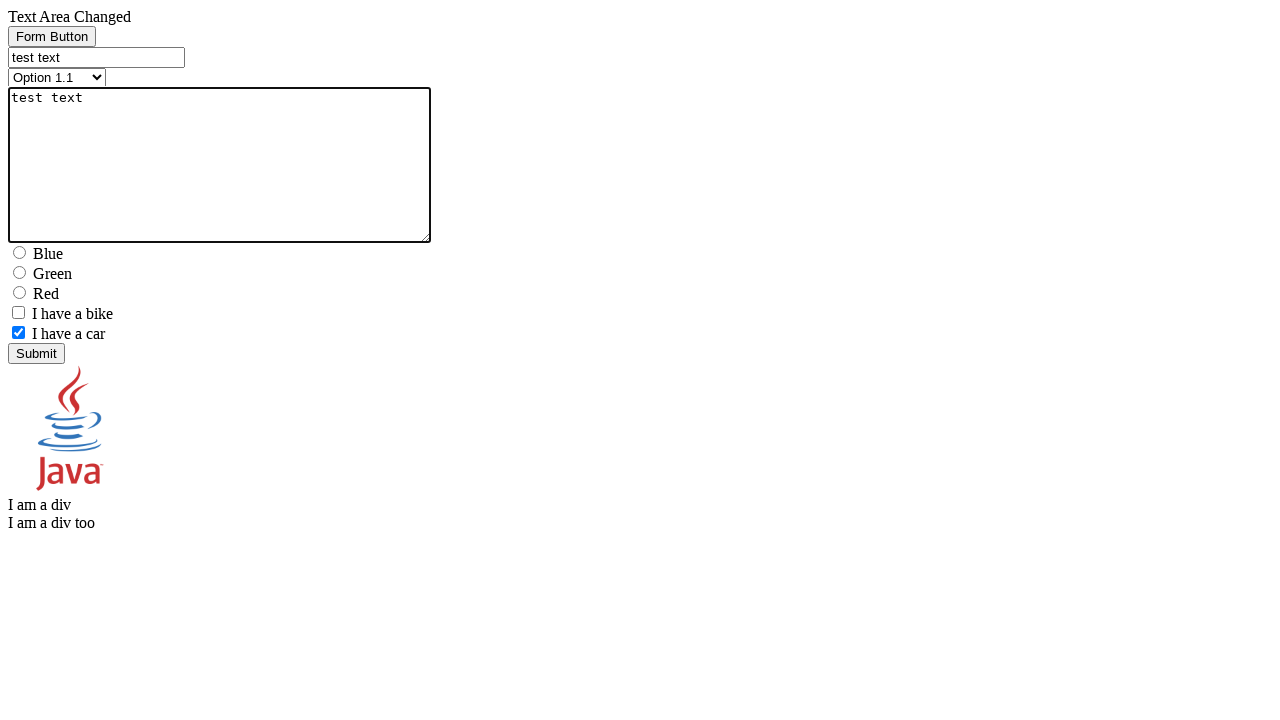

Selected 'Option 2.1' from dropdown on [name=select_element]
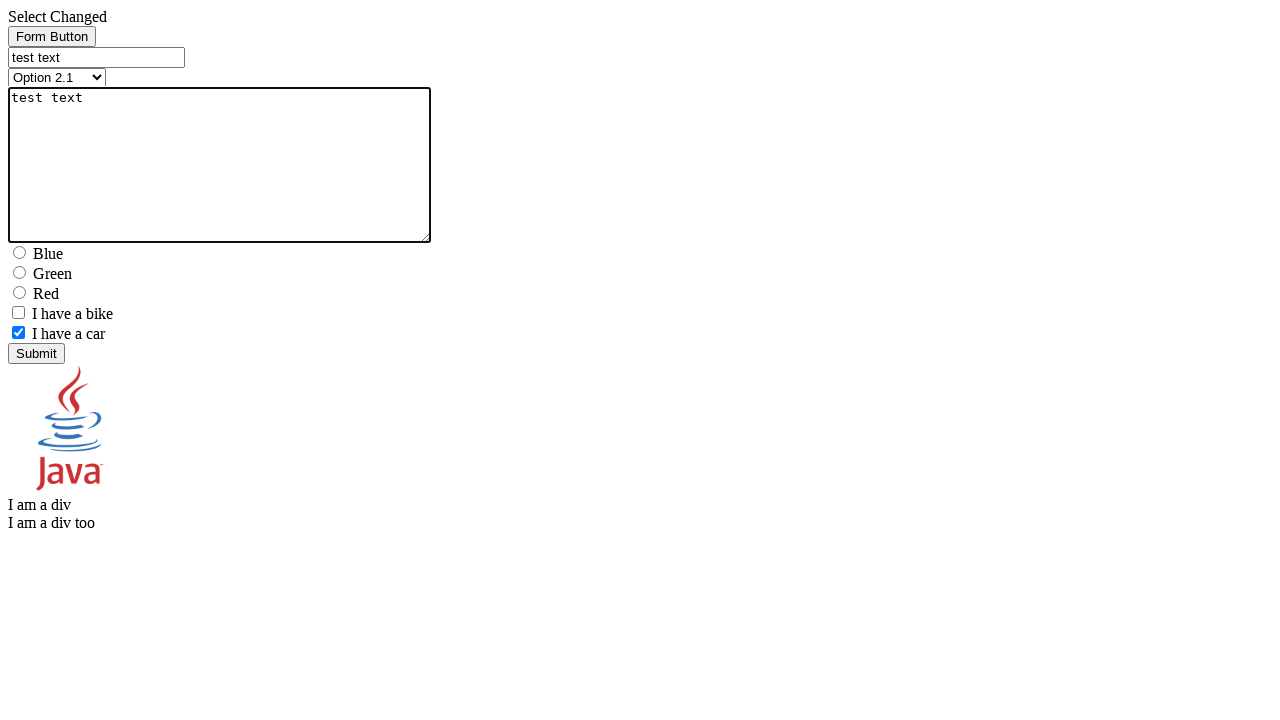

Clicked checkbox element at (18, 312) on [name='checkbox1_element']
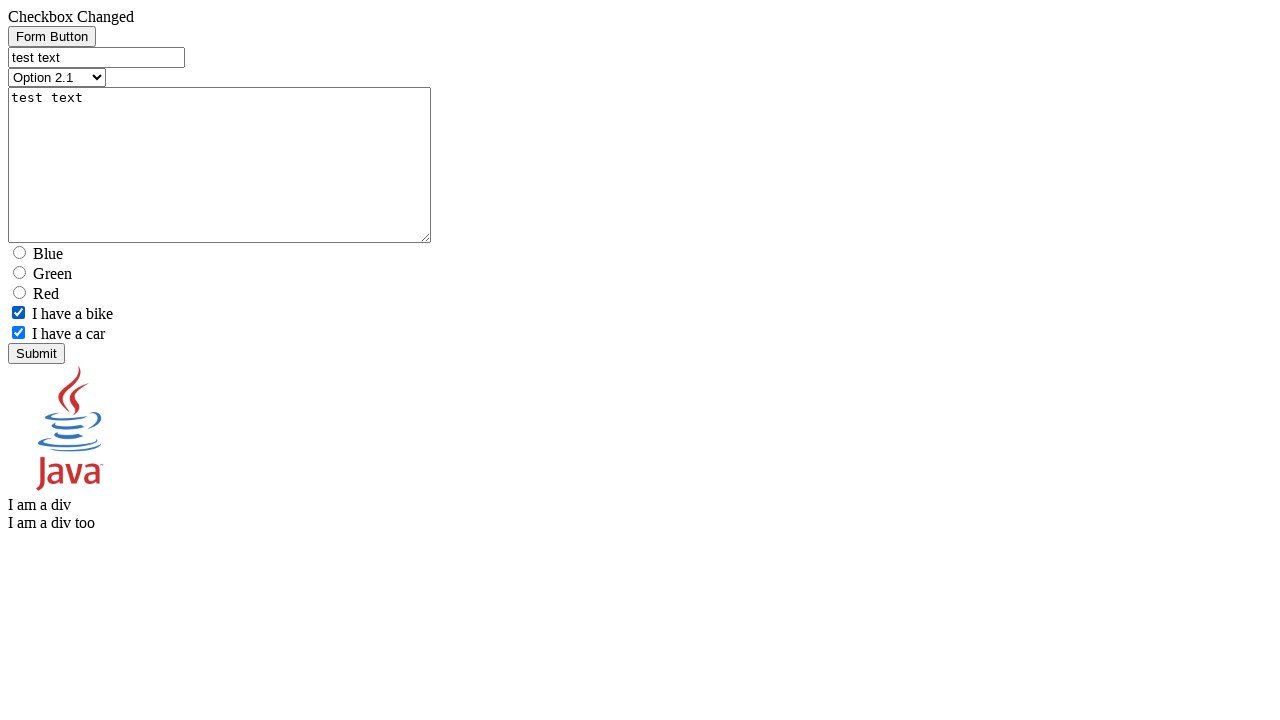

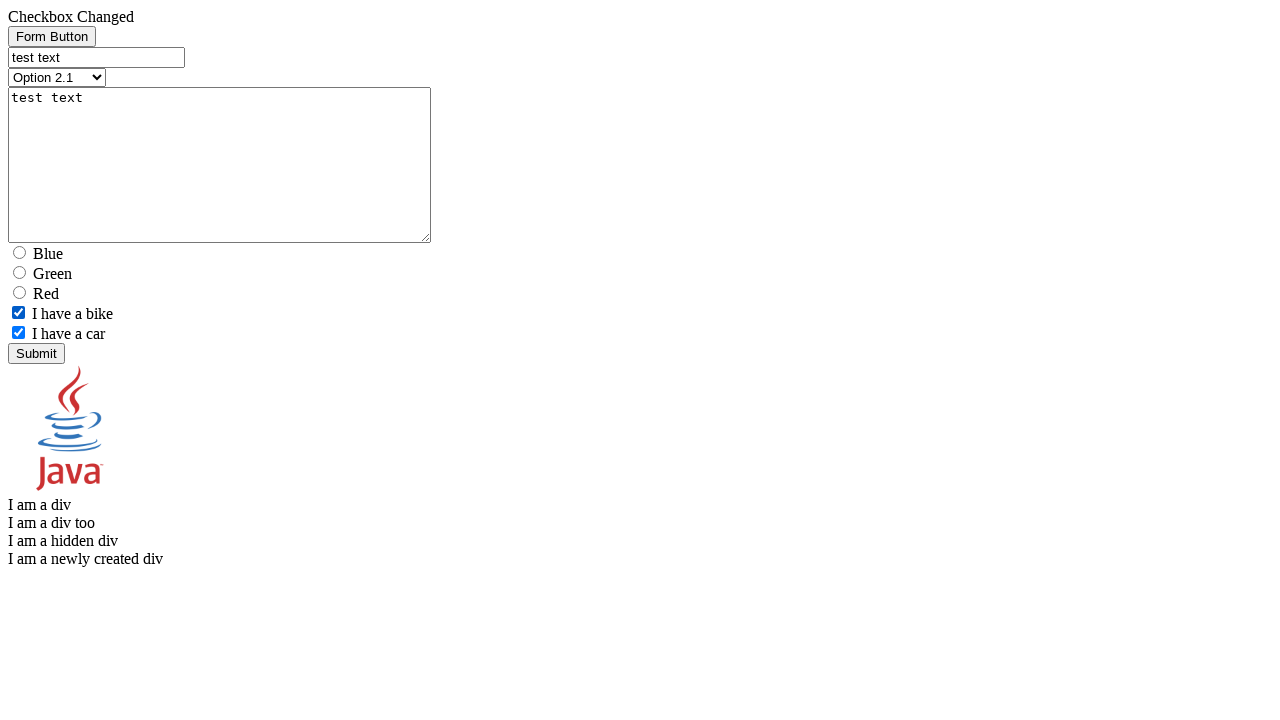